Tests the text box form on DemoQA by navigating to the Elements section, clicking on Text Box, filling in name, email, current address, and permanent address fields, then submitting the form.

Starting URL: https://demoqa.com/

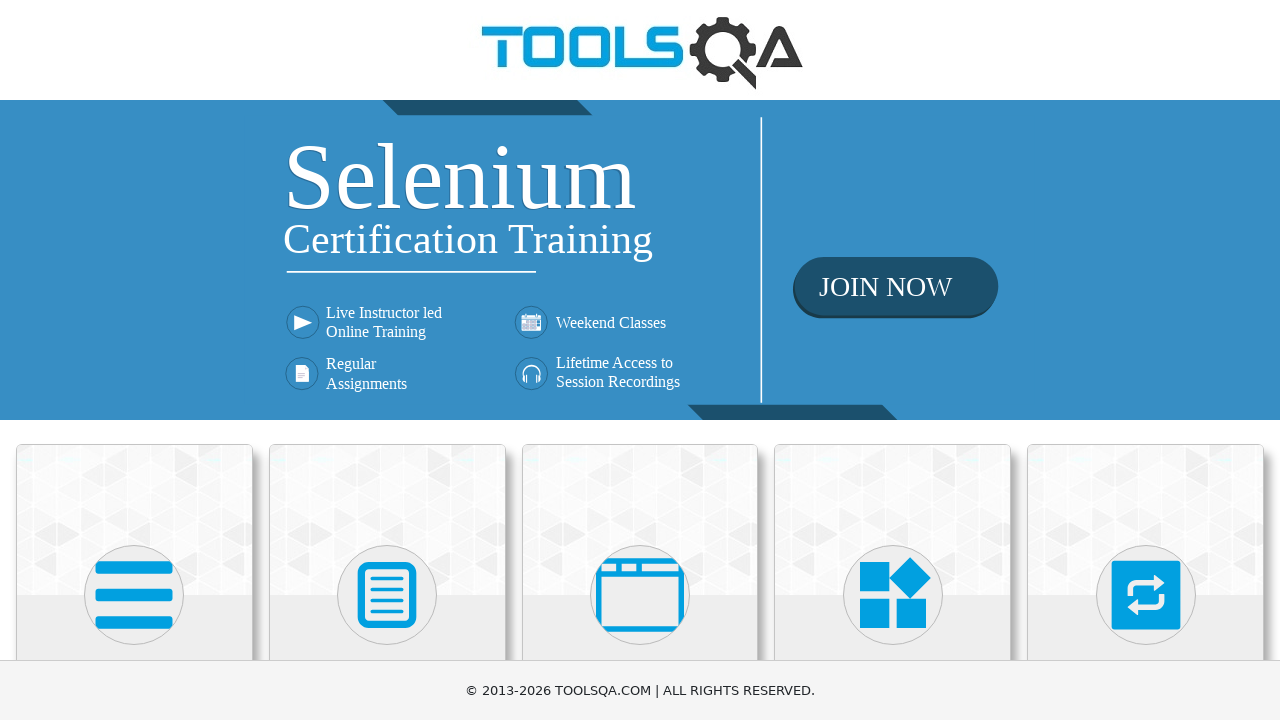

Clicked on Elements card at (134, 360) on xpath=//h5[text()='Elements']
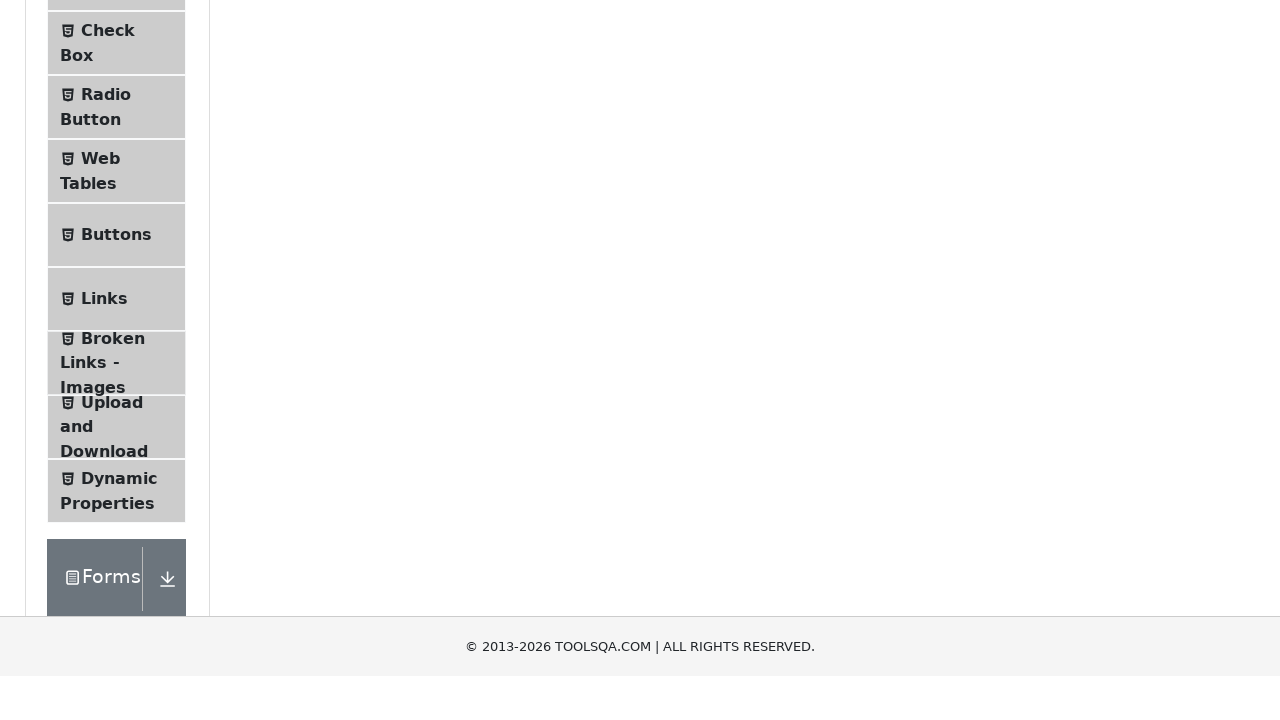

Clicked on Text Box menu item at (119, 261) on xpath=//*[text()='Text Box']
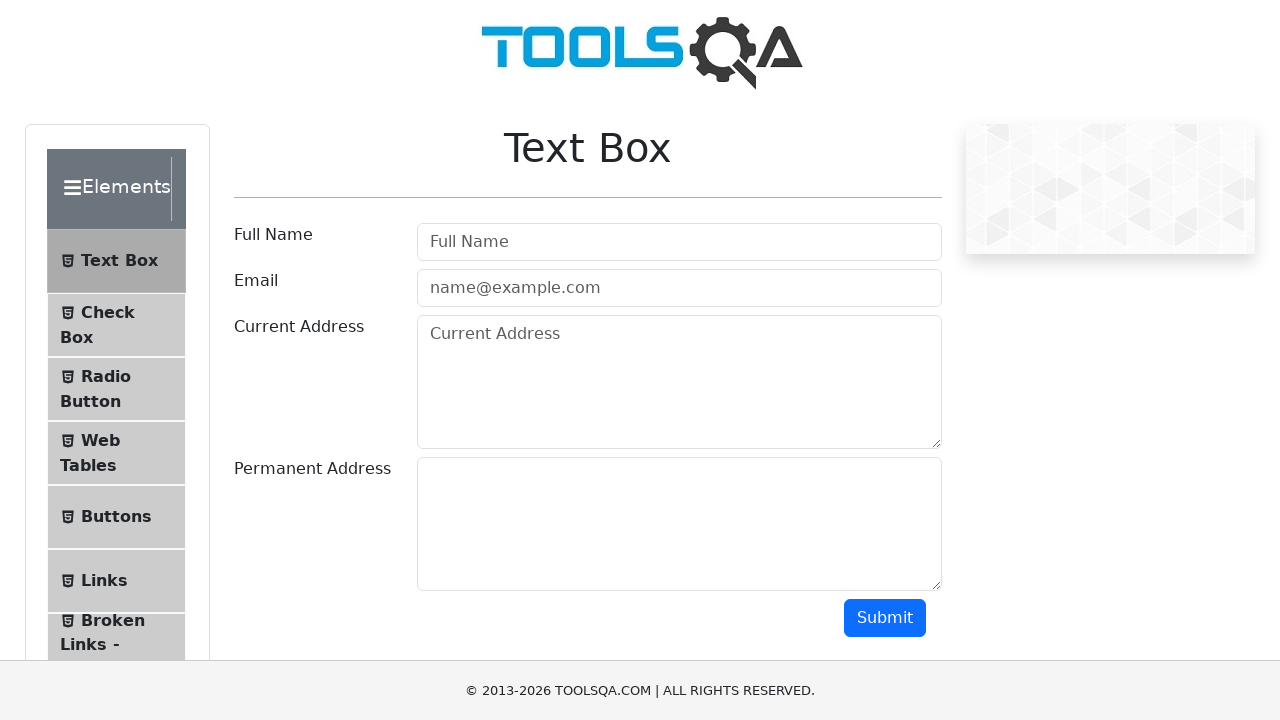

Filled in name field with 'Rox' on #userName
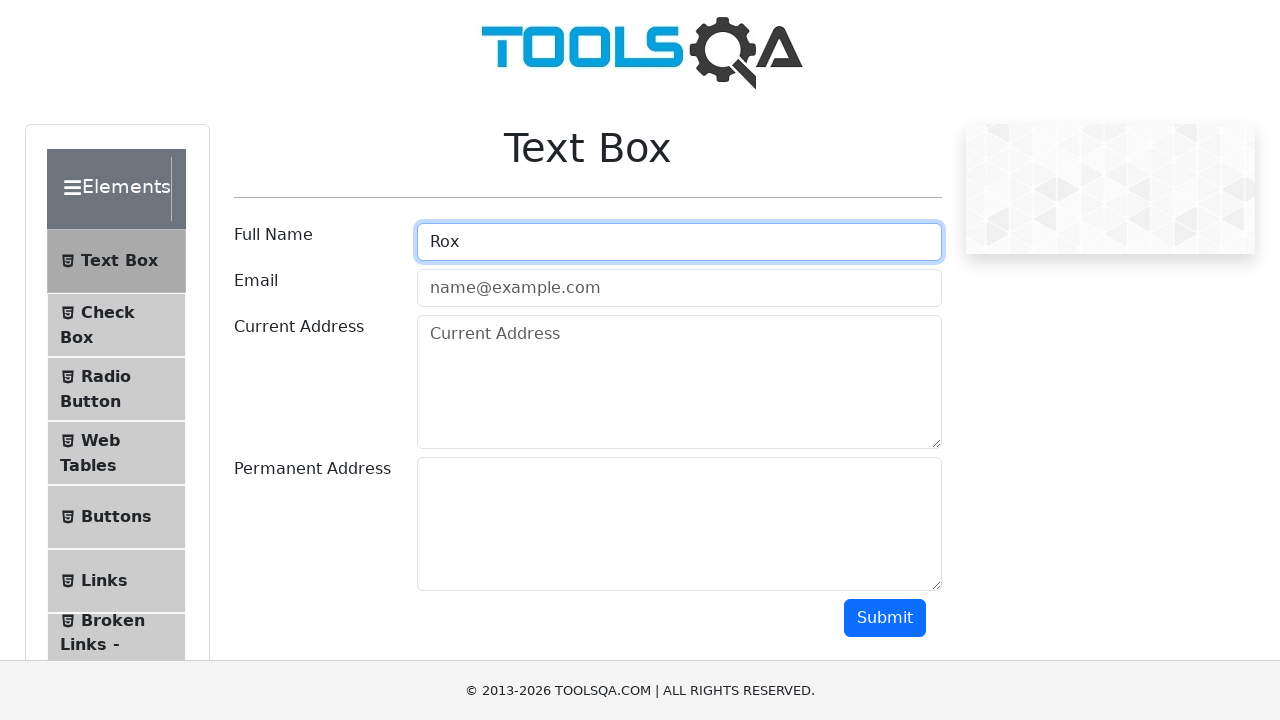

Filled in email field with 'Rox@mail.com' on #userEmail
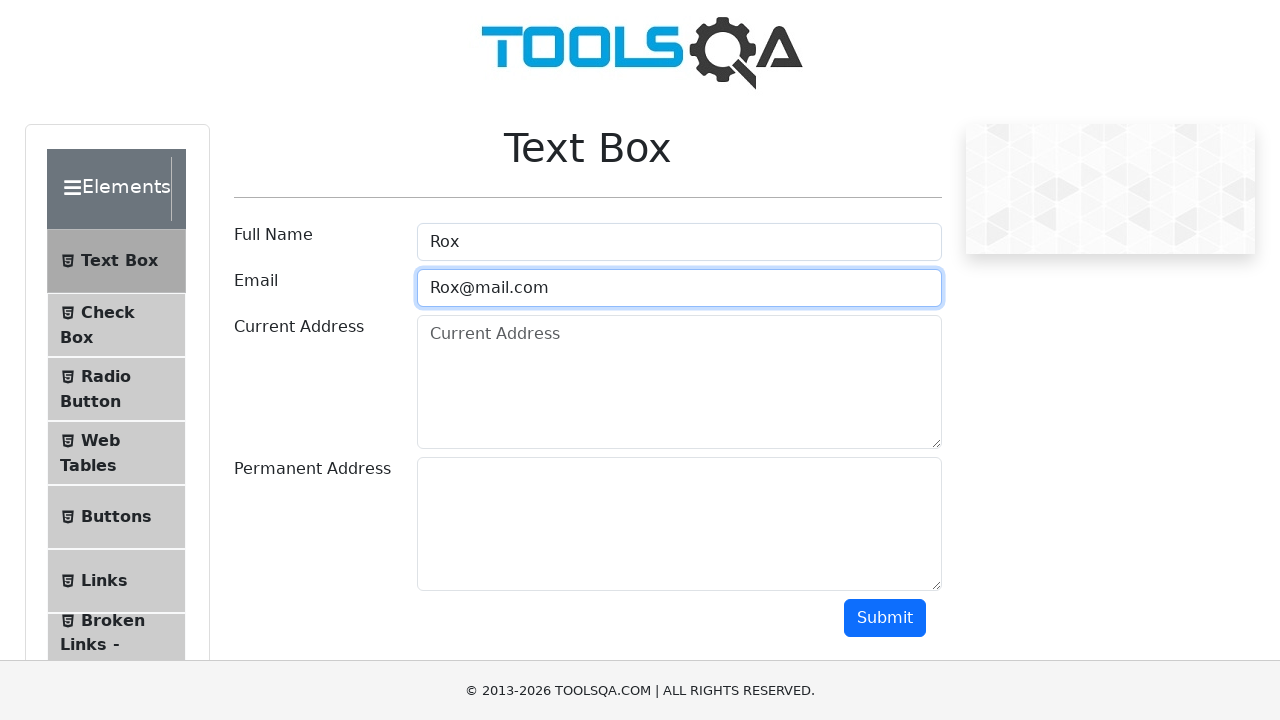

Filled in current address field with 'Iasington City' on #currentAddress
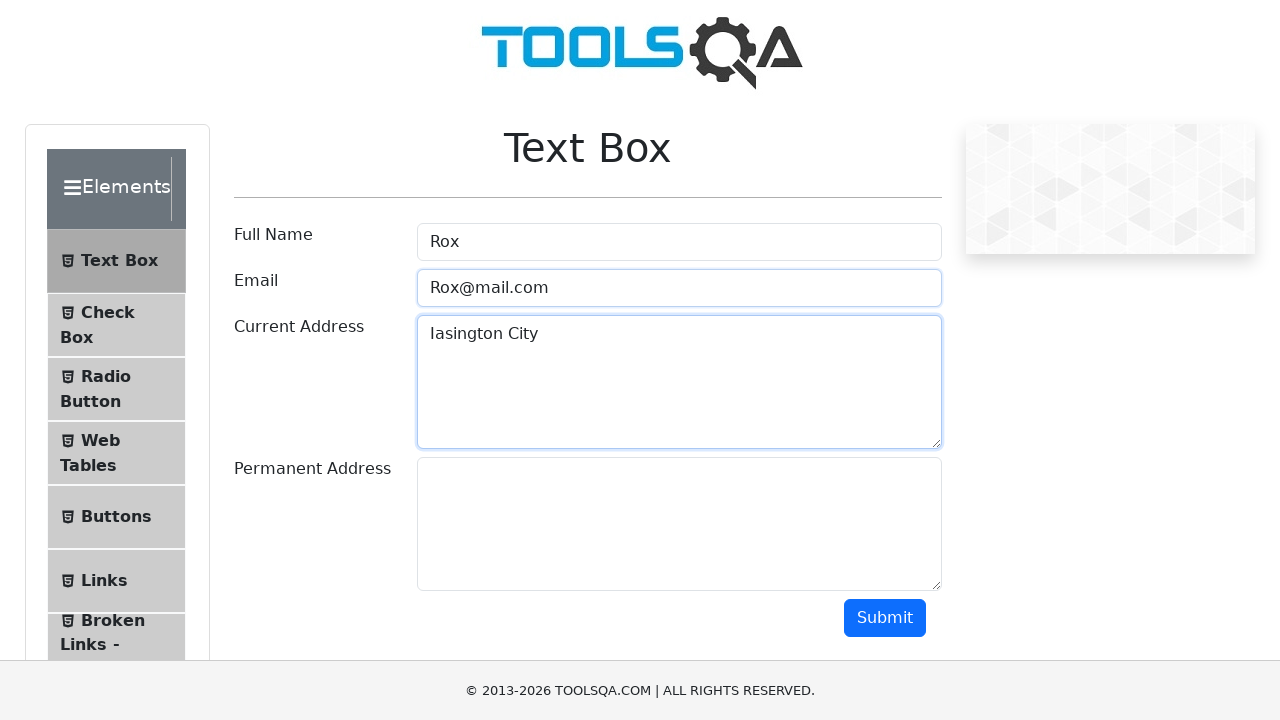

Filled in permanent address field with 'Who-Knows Ville' on #permanentAddress
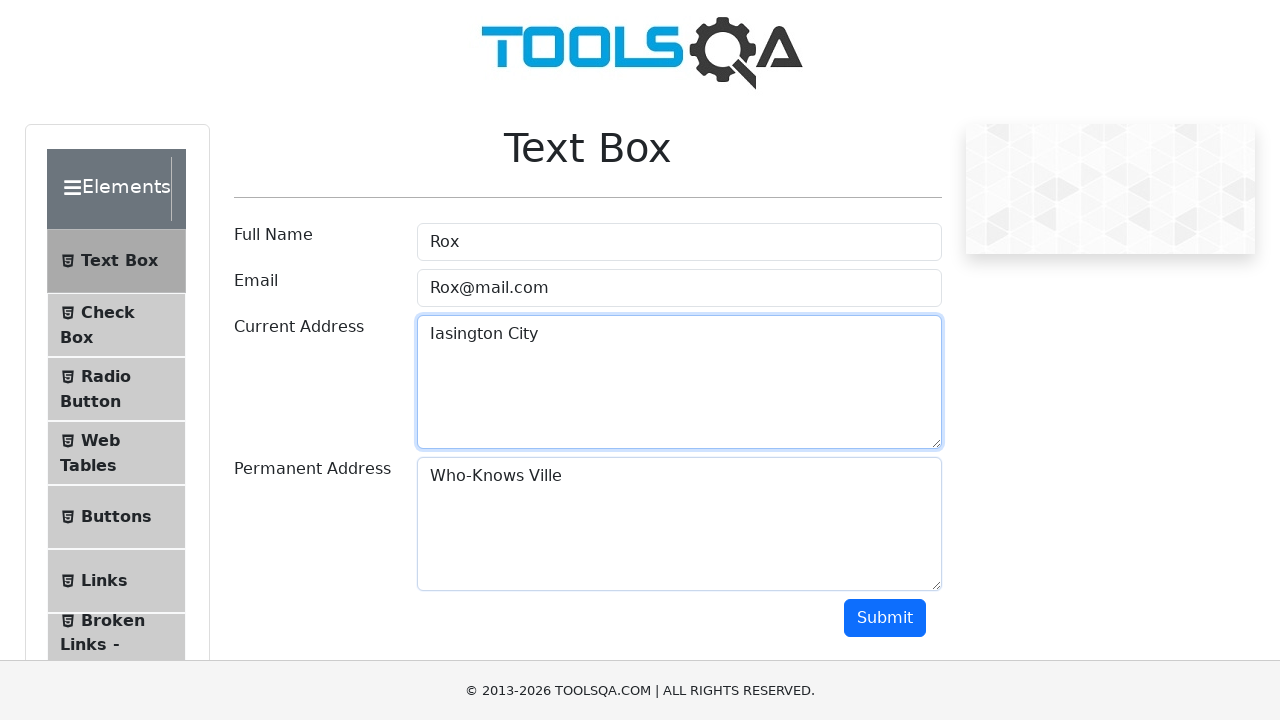

Scrolled submit button into view
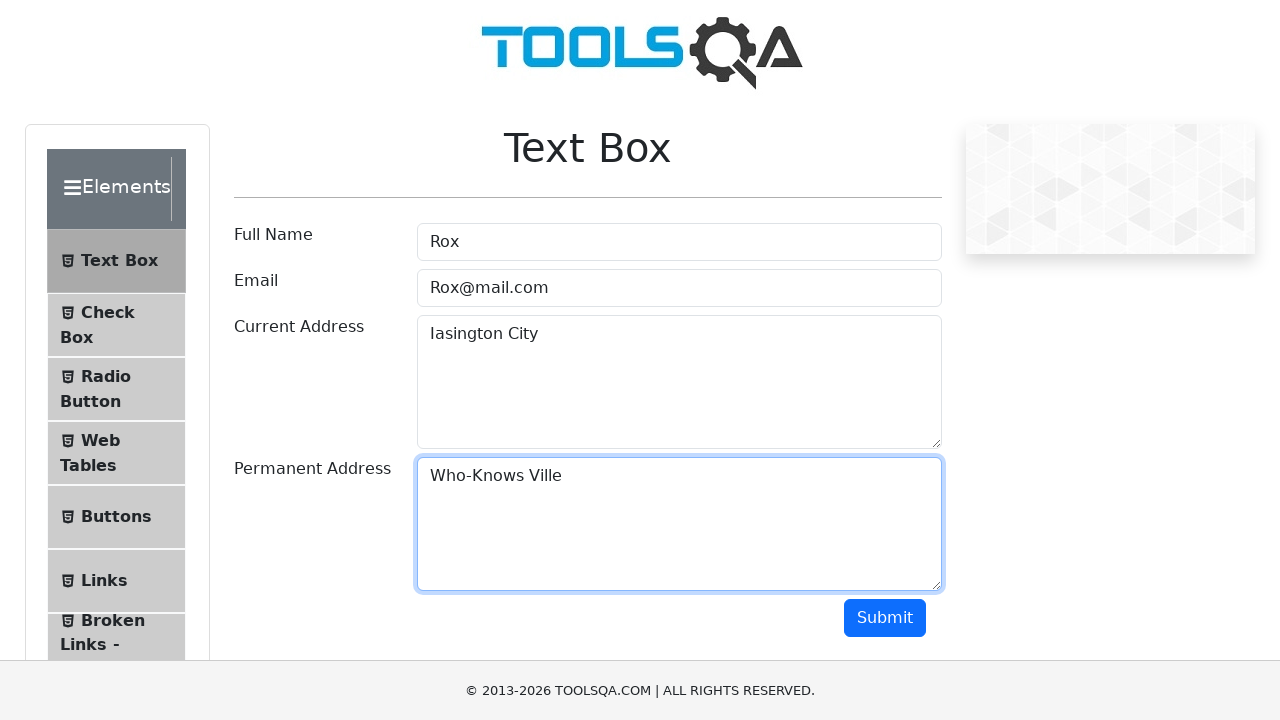

Clicked submit button to submit the form at (885, 618) on #submit
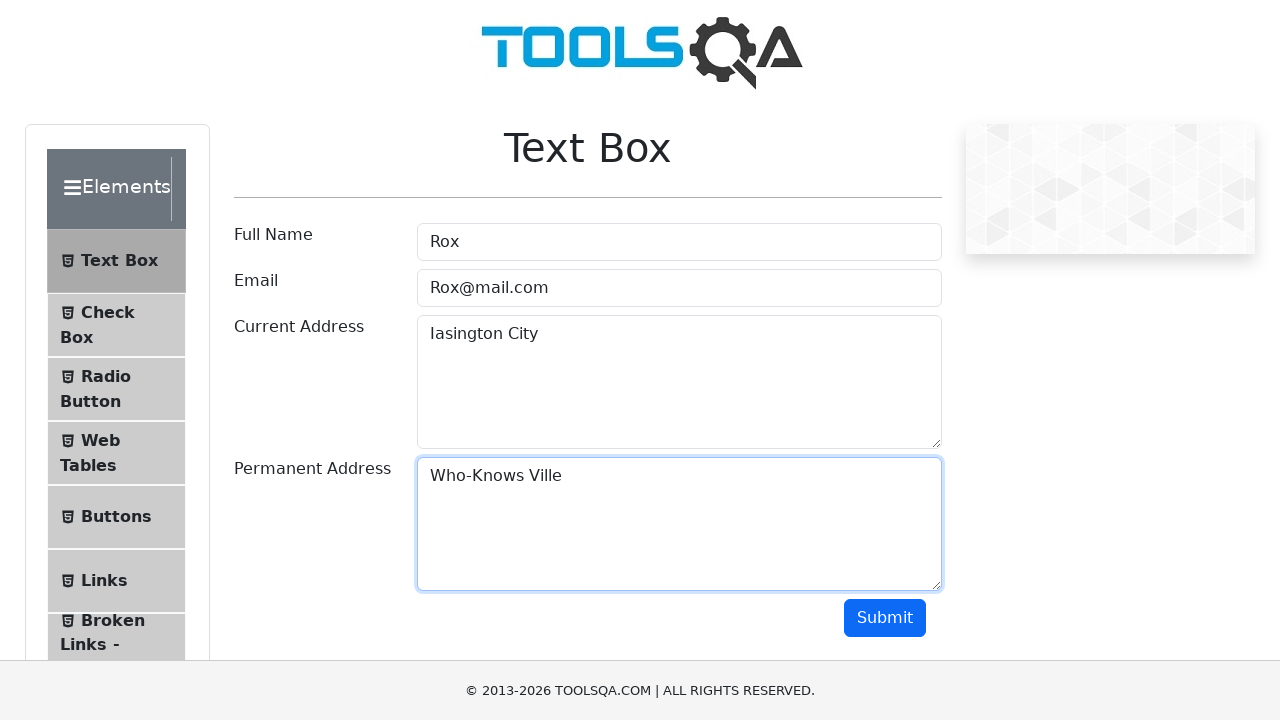

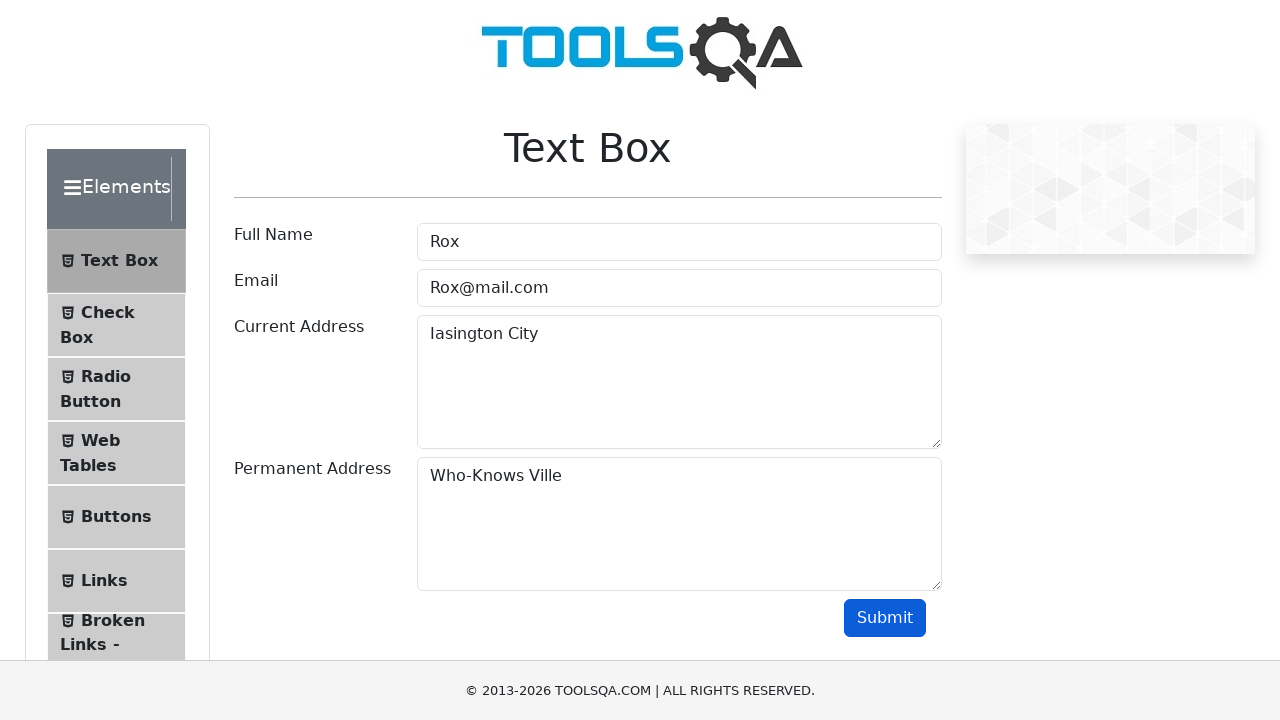